Uploads a file and verifies the uploaded file name is displayed correctly

Starting URL: https://demoqa.com/upload-download

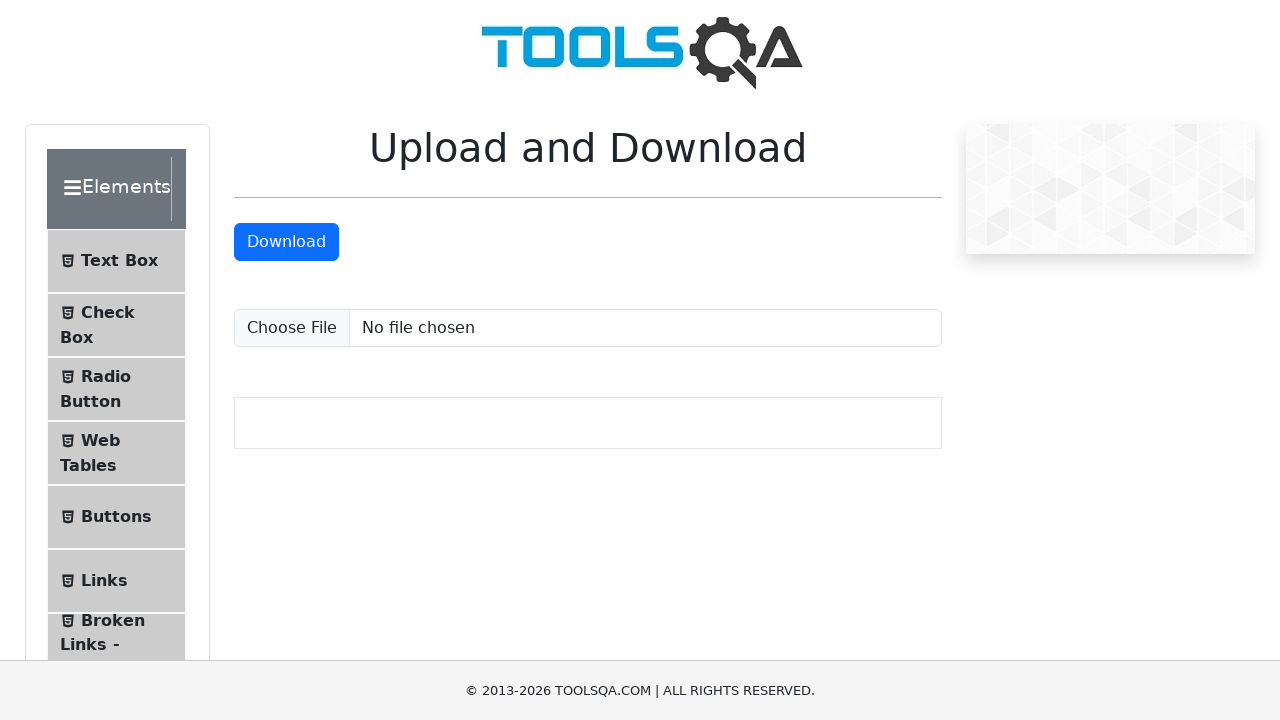

Created temporary PNG file for upload testing
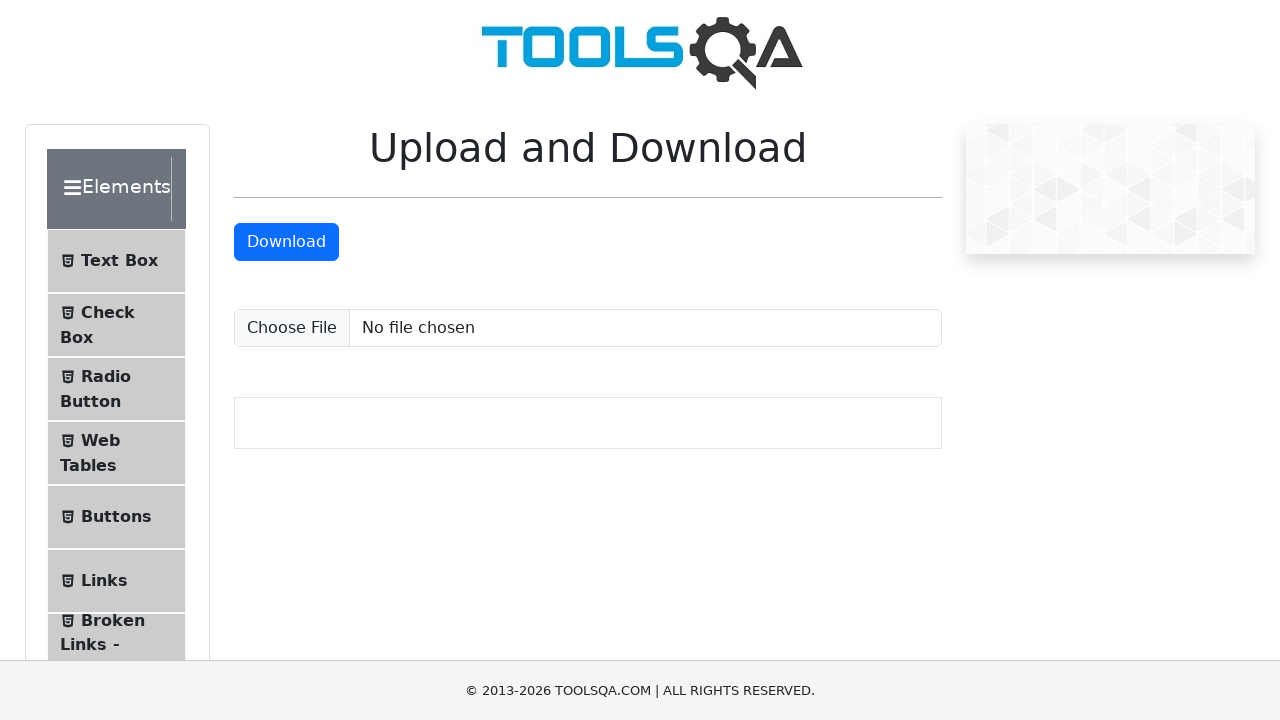

Selected temporary file and initiated upload via file input
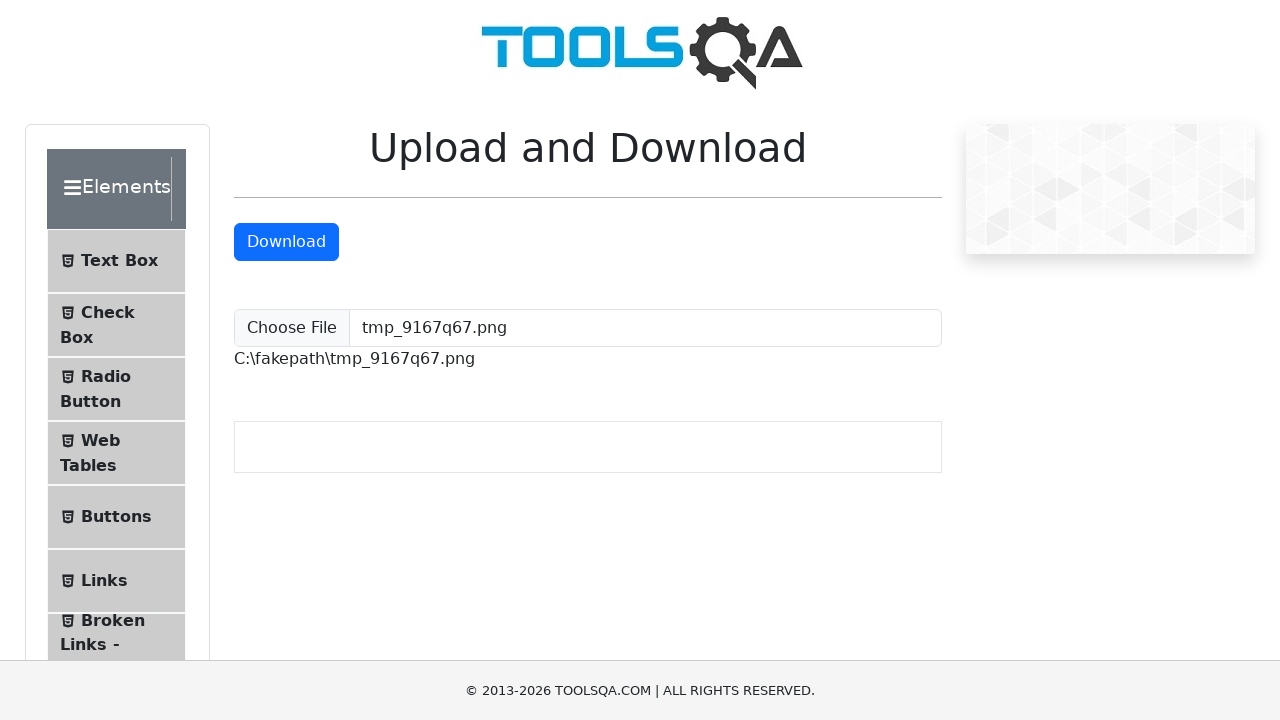

Verified uploaded file path element is displayed
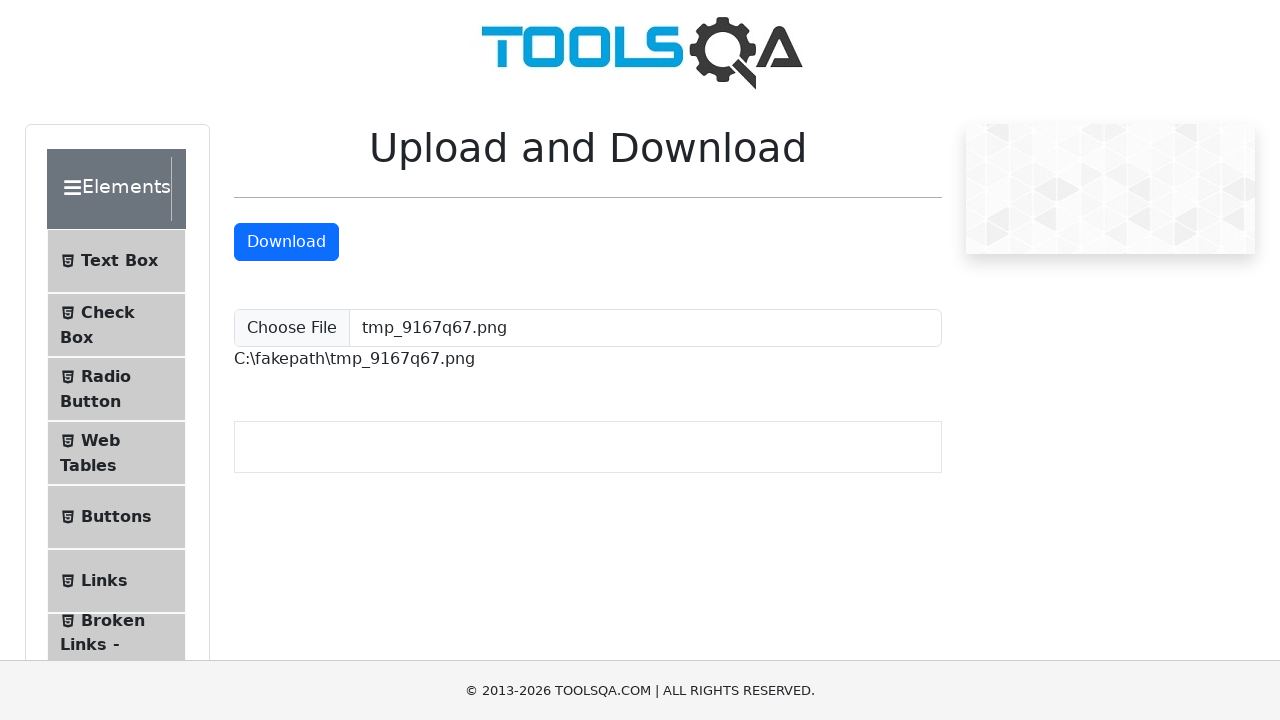

Cleaned up temporary test file
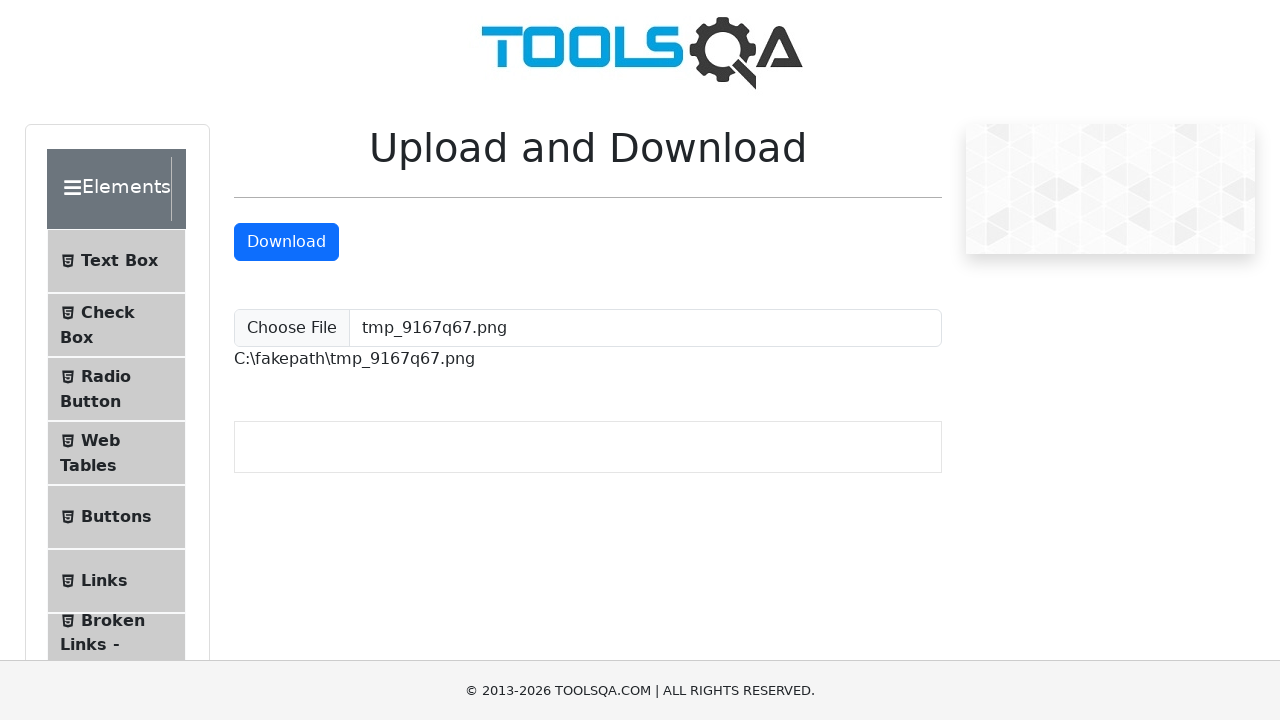

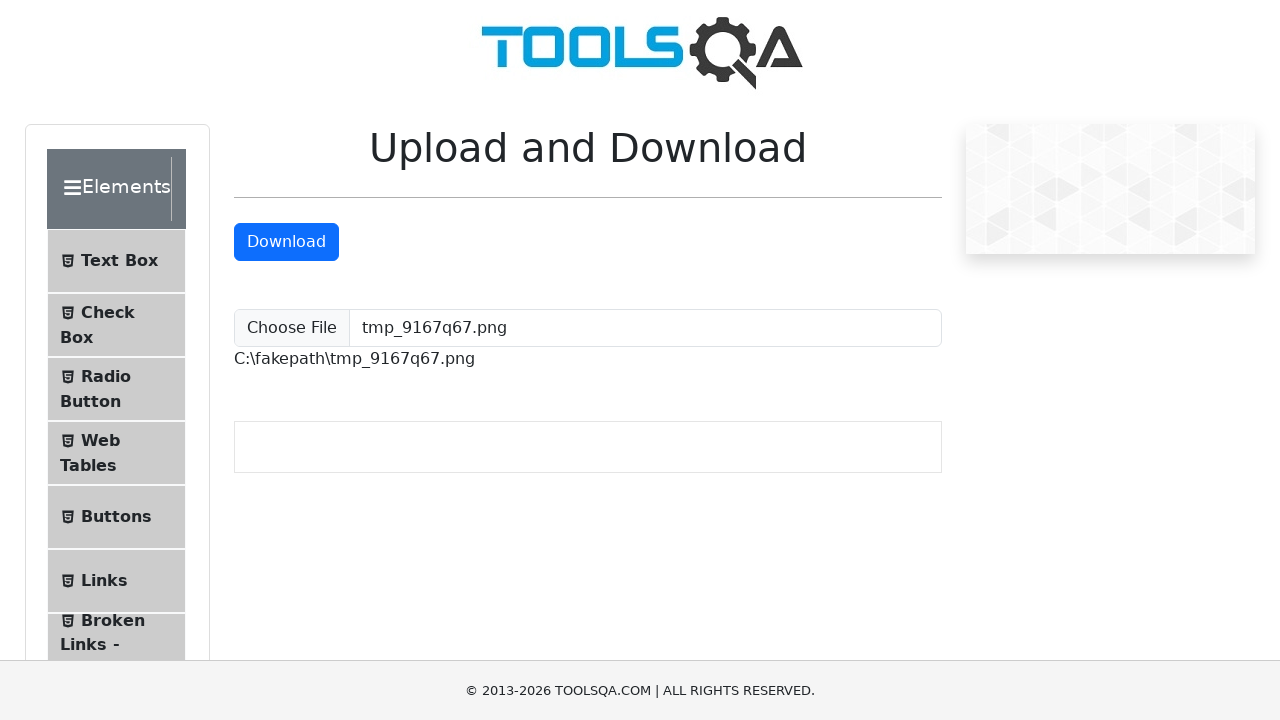